Tests a page with an implicit wait by clicking a verify button and checking for a success message

Starting URL: http://suninjuly.github.io/wait1.html

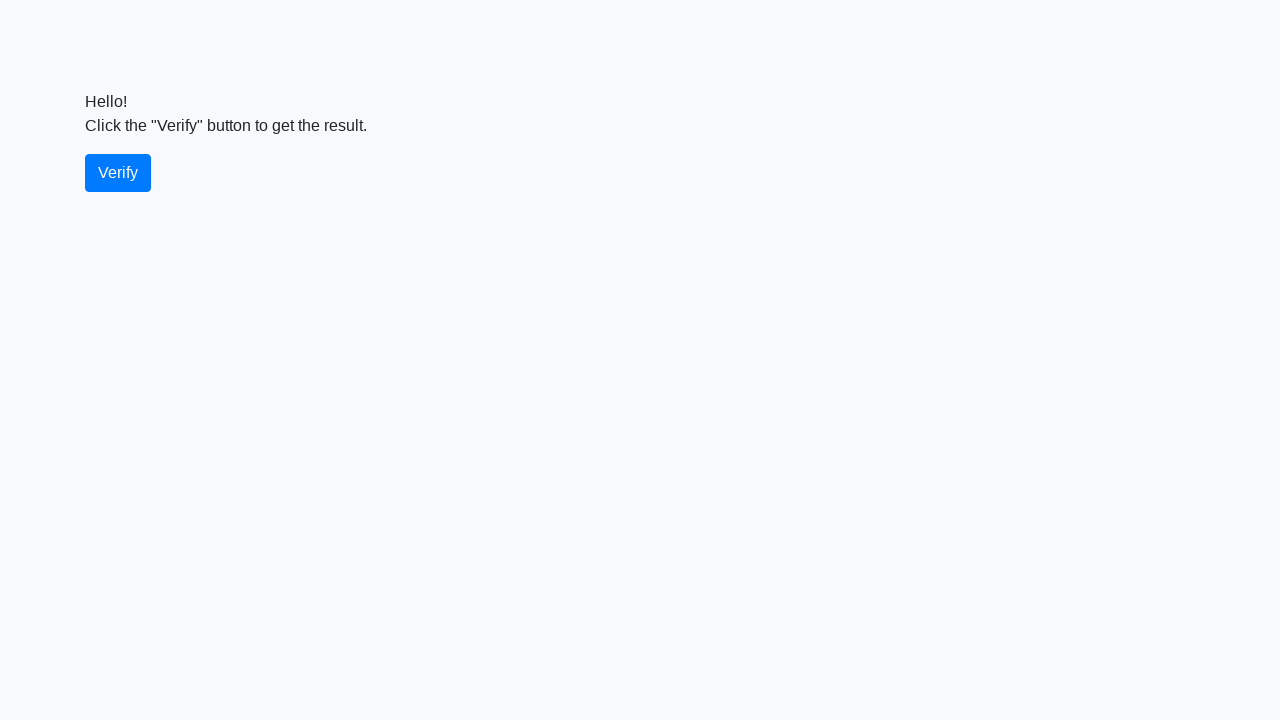

Clicked the verify button at (118, 173) on #verify
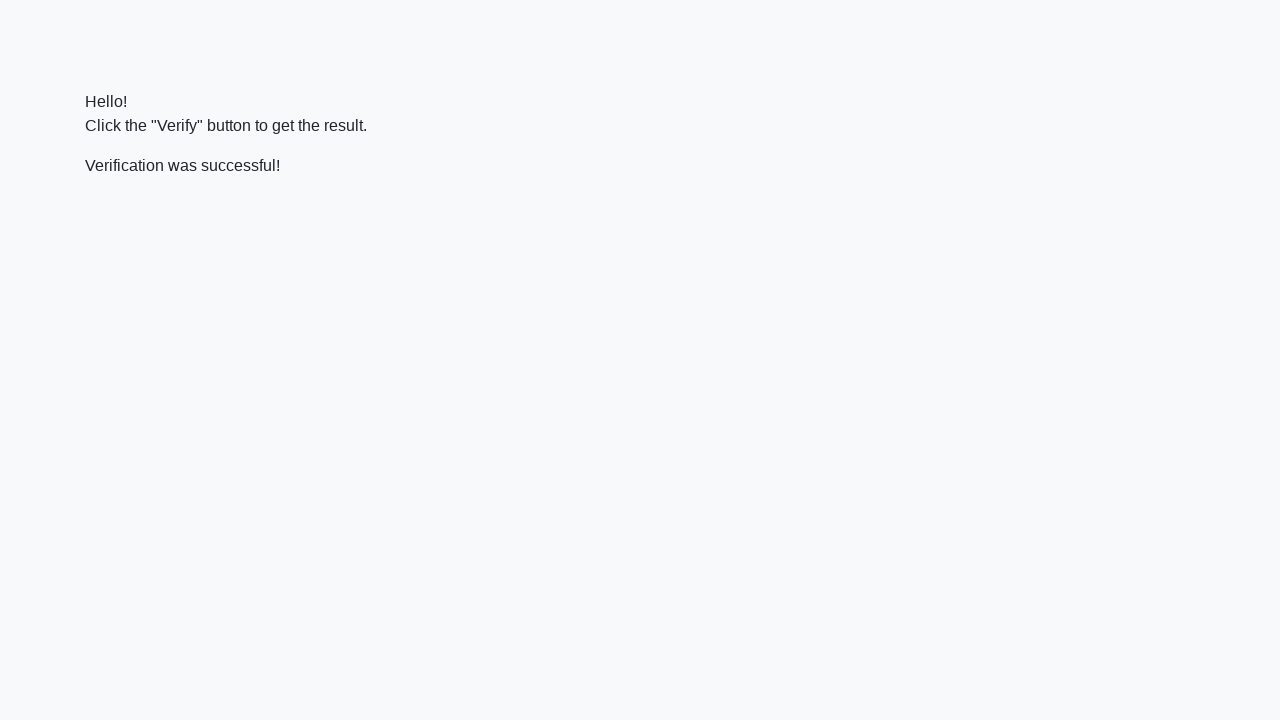

Located the verify message element
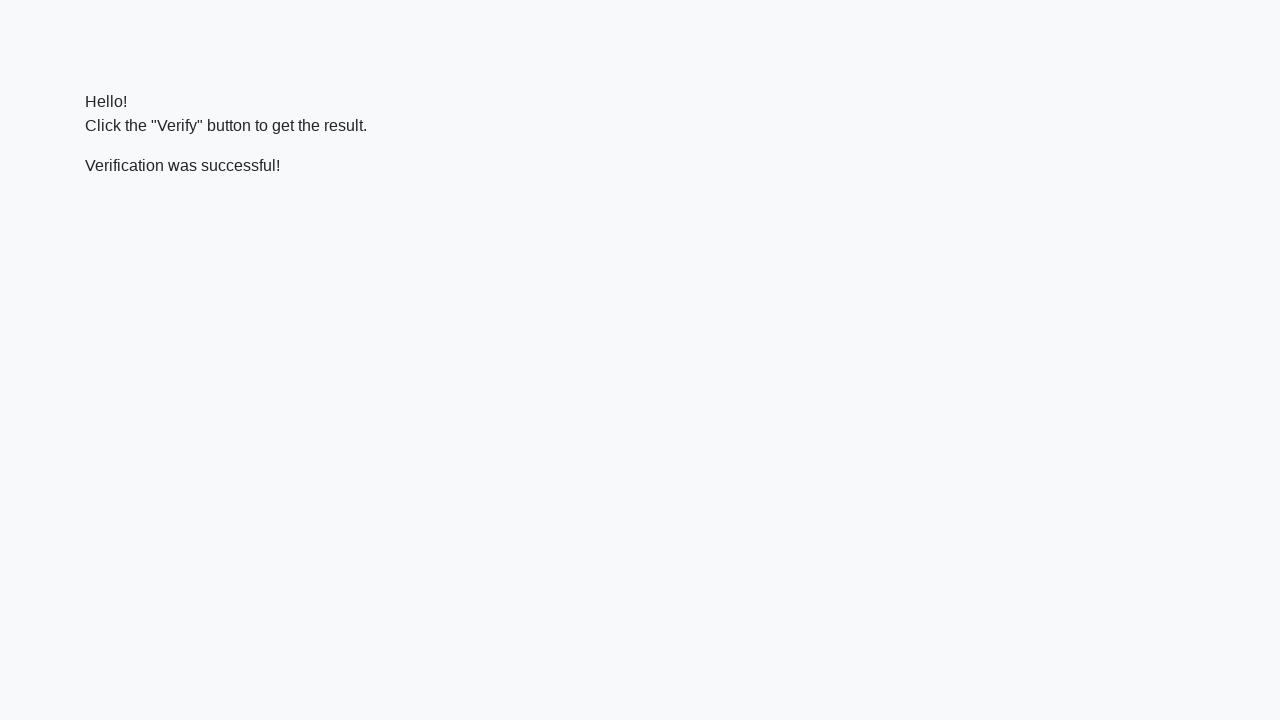

Success message appeared
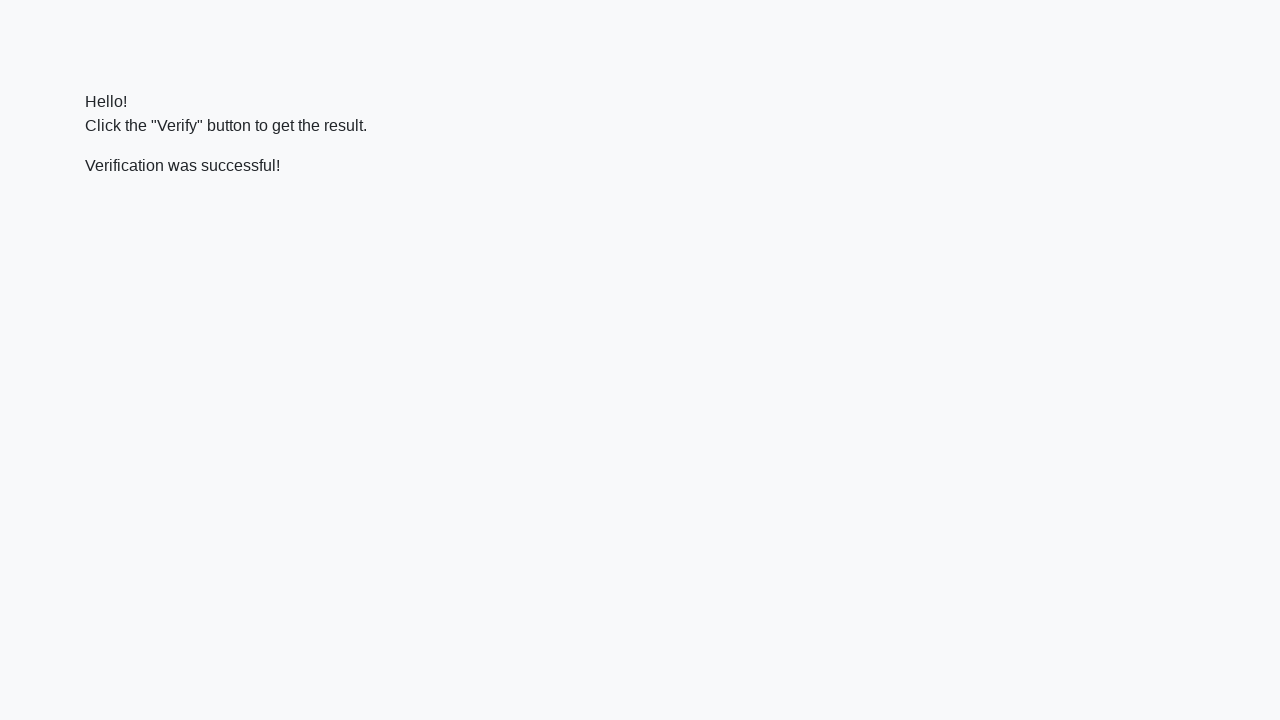

Verified that 'successful' text is present in the message
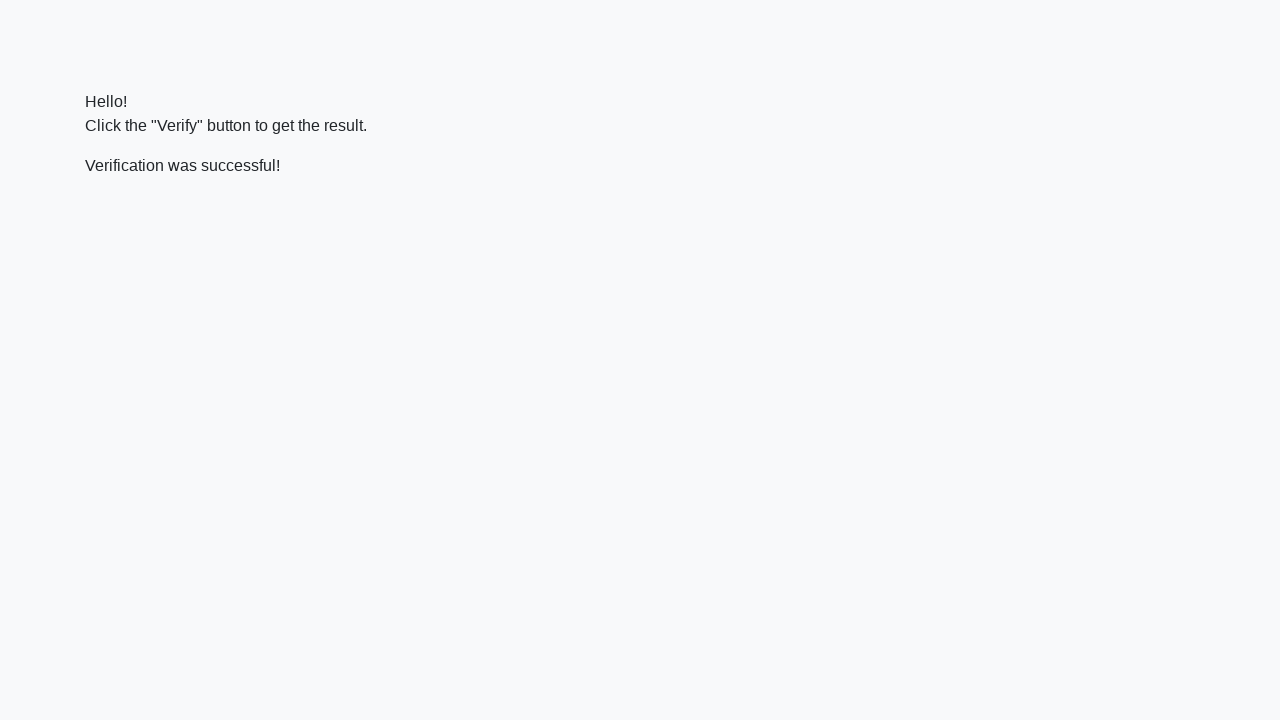

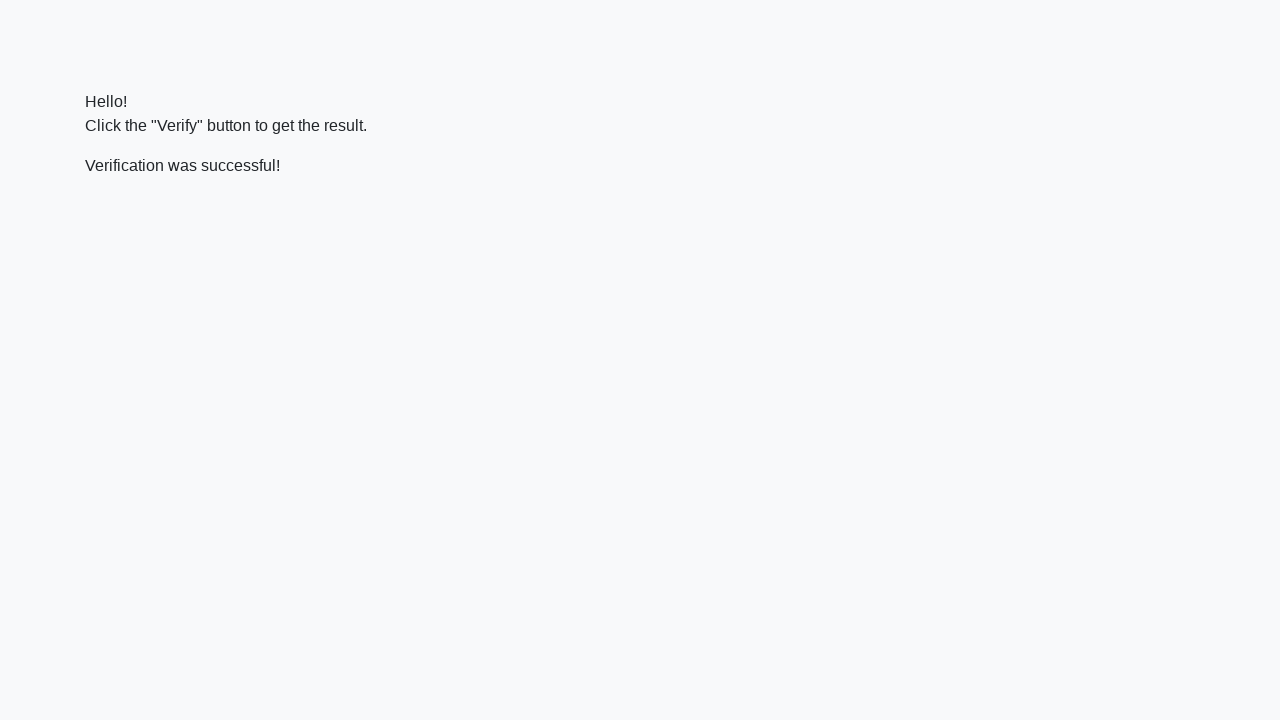